Navigates to the registration page via hover menu and validates that all form fields (first name, last name, email, telephone, password, confirm password) are present and clickable

Starting URL: https://ecommerce-playground.lambdatest.io/index.php?route=common/home

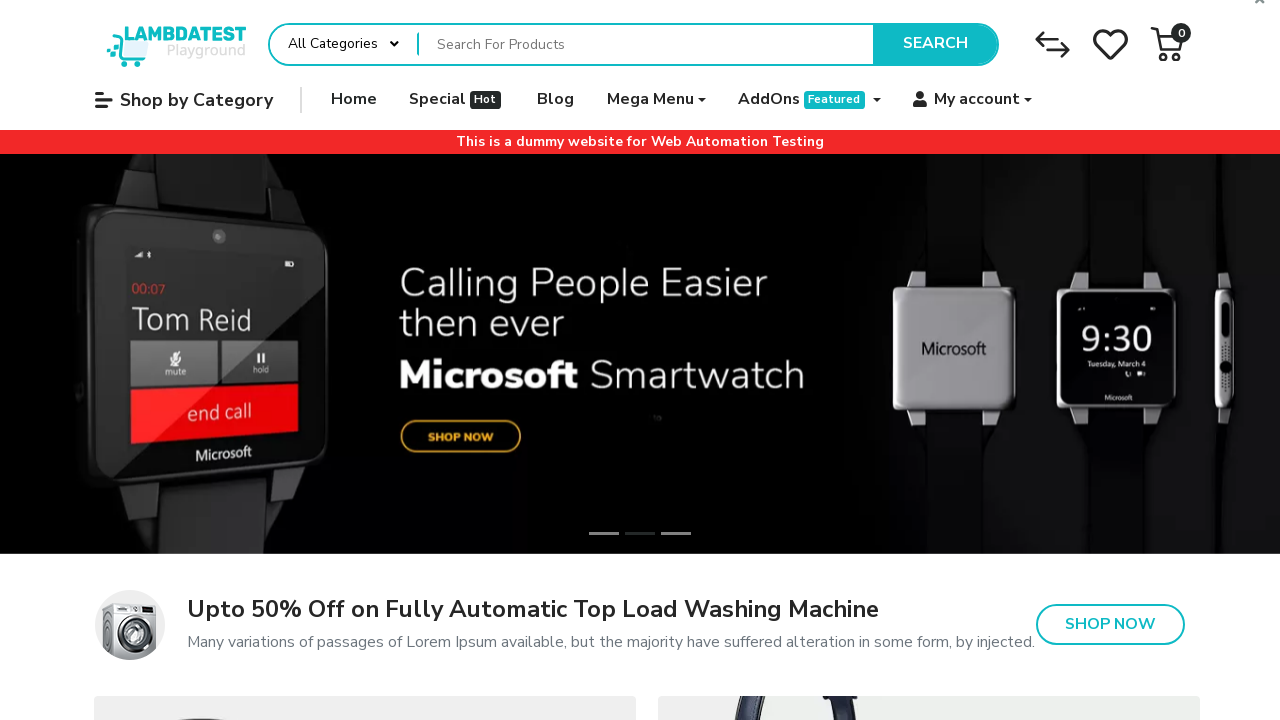

Hovered over 'My account' menu at (977, 100) on (//span[contains(.,'My account')])[2]
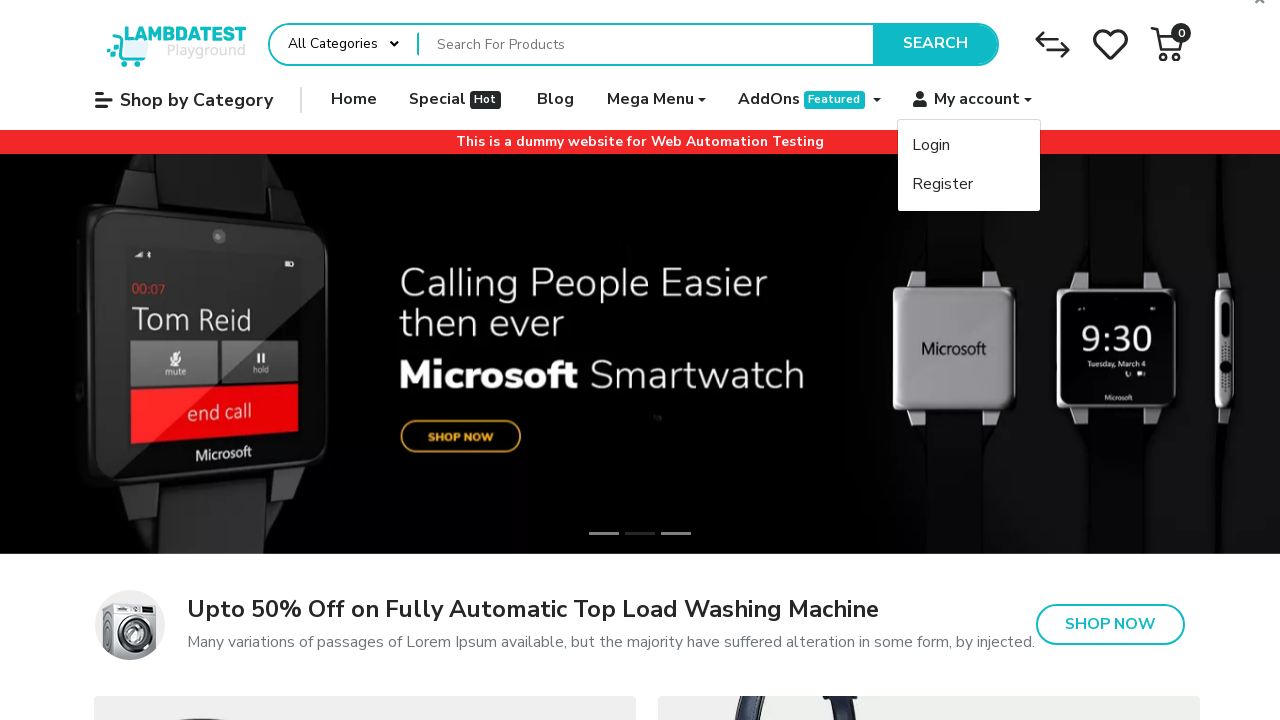

Hovered over 'Register' option at (943, 184) on xpath=//span[contains(text(),'Register')]
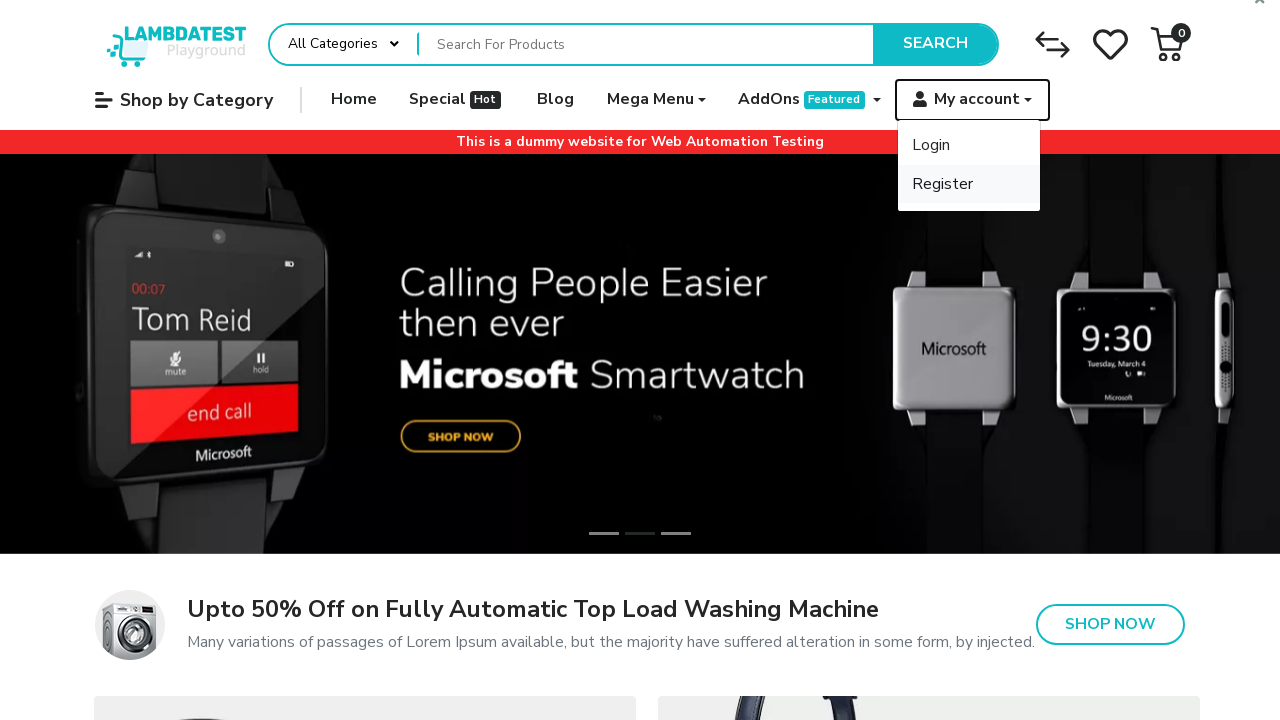

Clicked 'Register' link to navigate to registration page at (943, 184) on xpath=//span[contains(text(),'Register')]
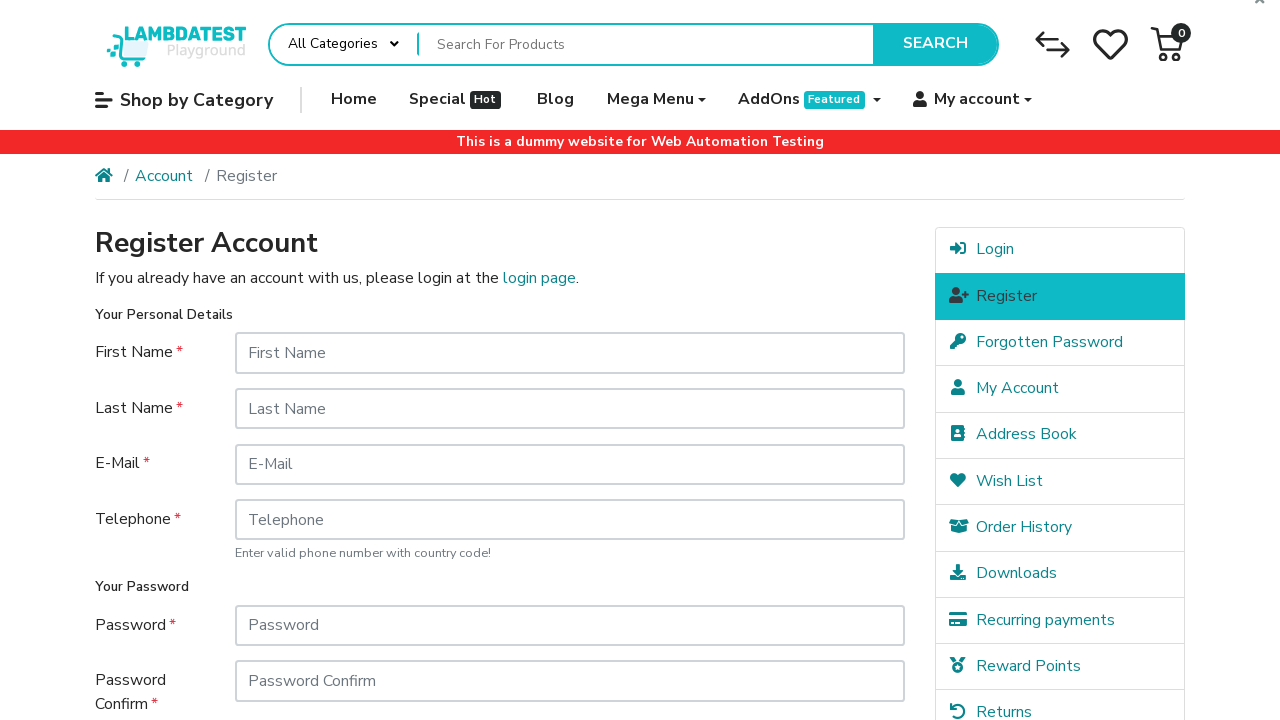

First name field is present and clickable
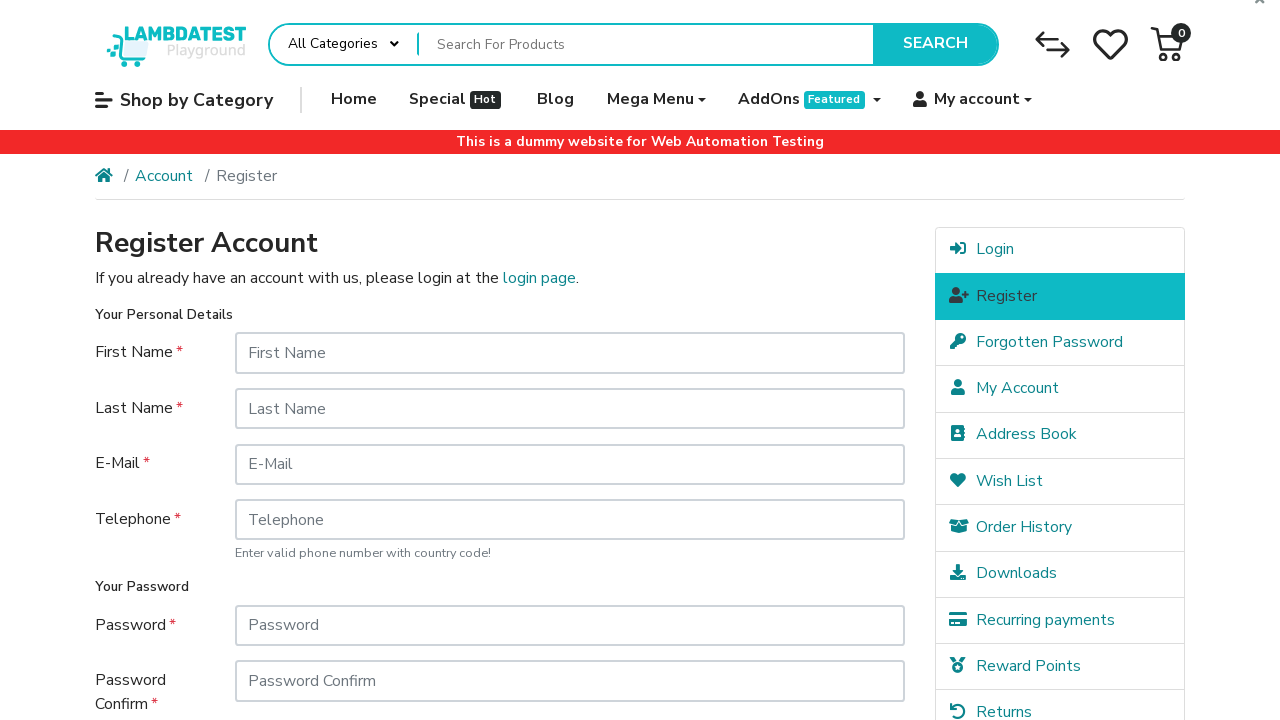

Last name field is present and clickable
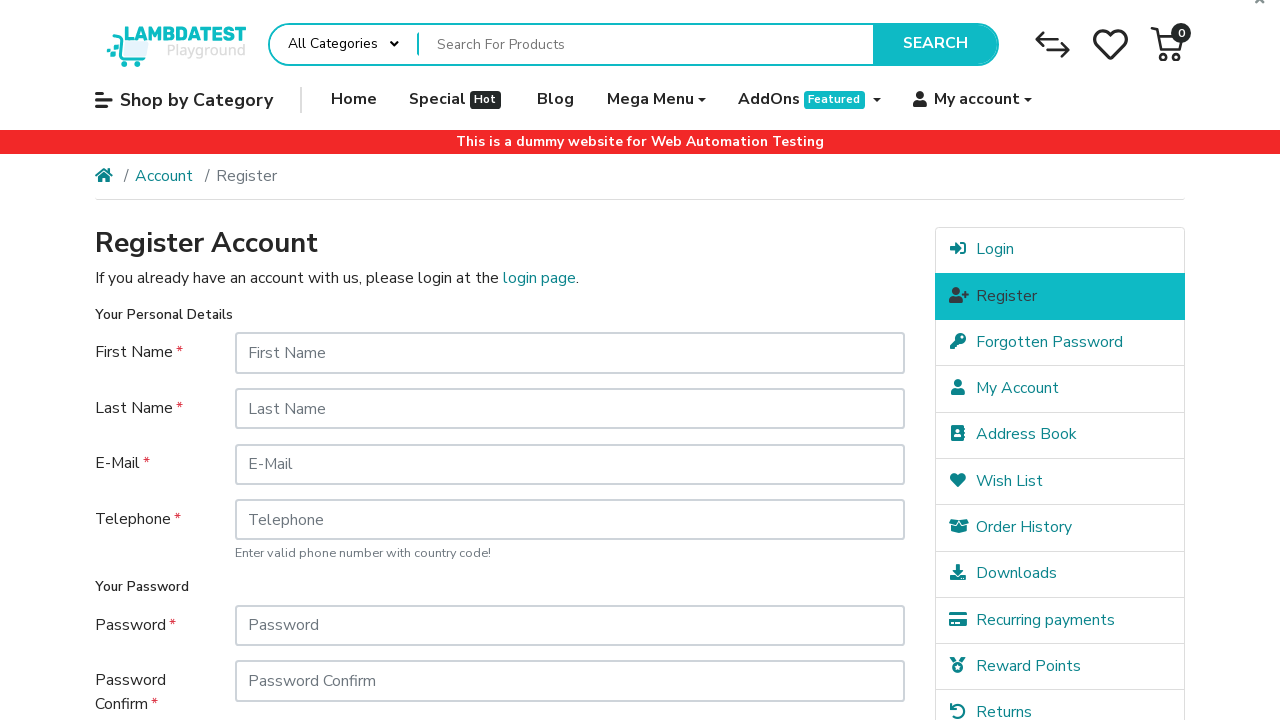

Email field is present and clickable
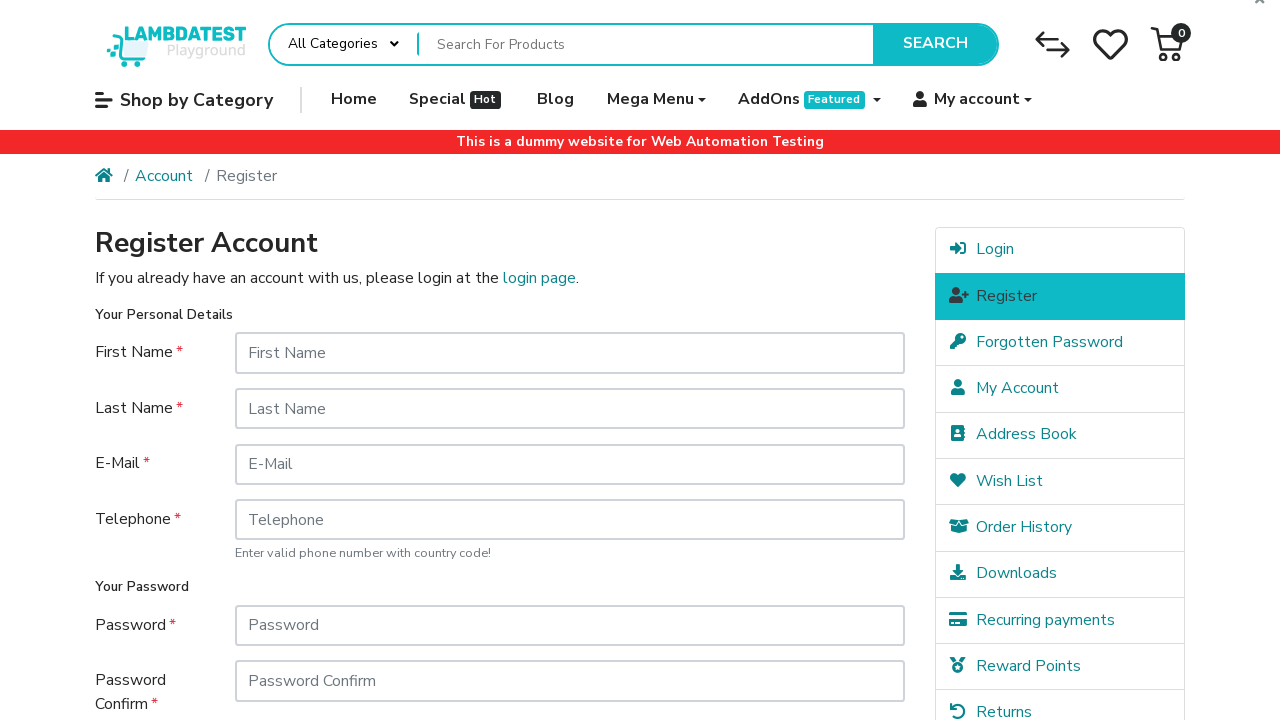

Telephone field is present and clickable
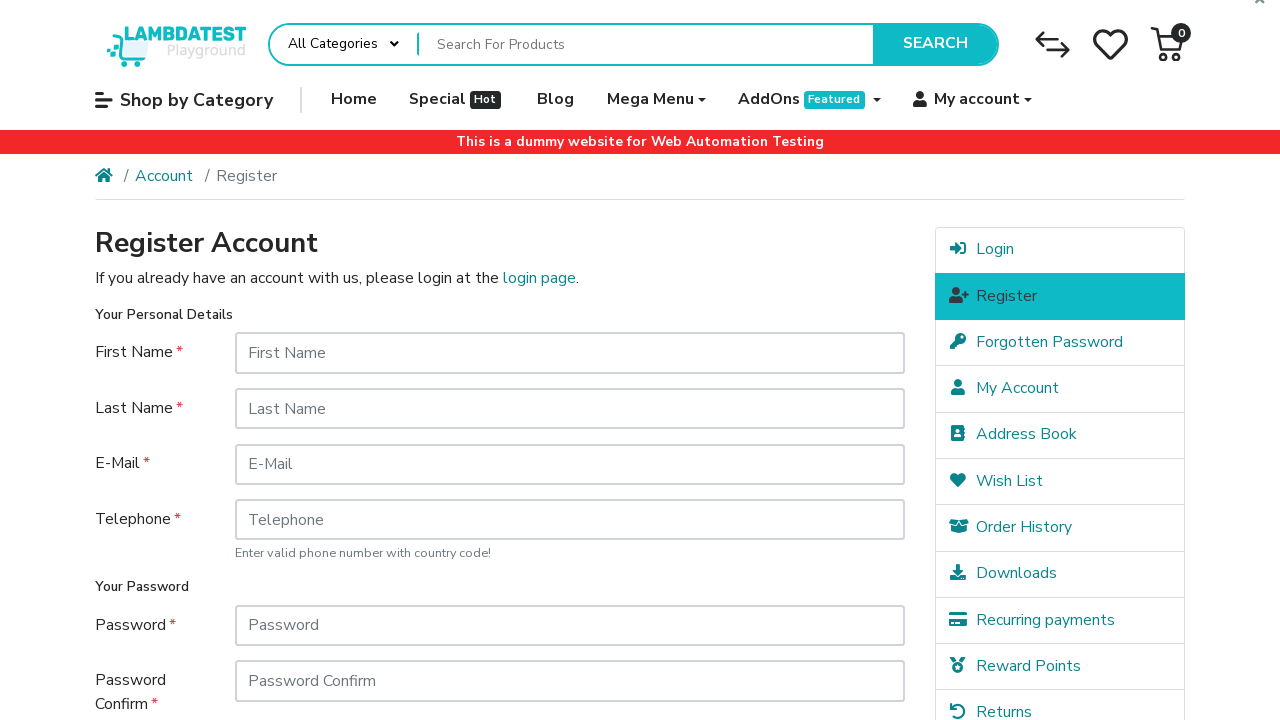

Password field is present and clickable
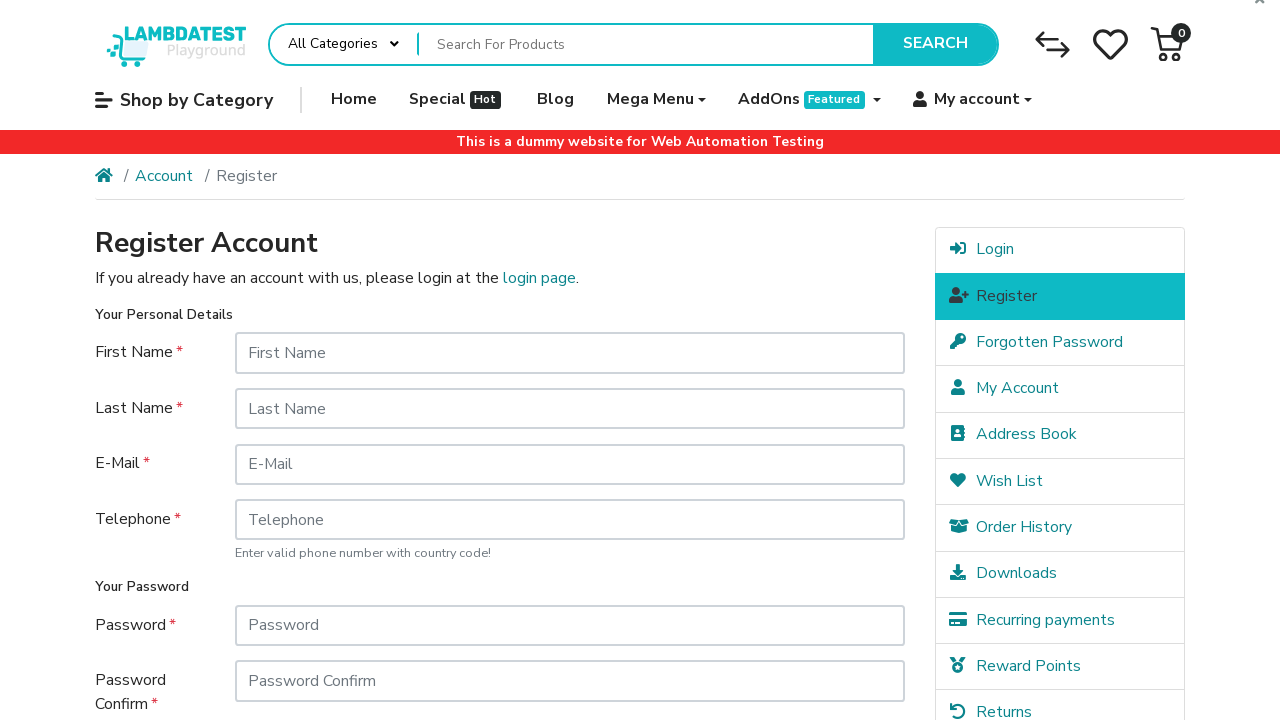

Confirm password field is present and clickable
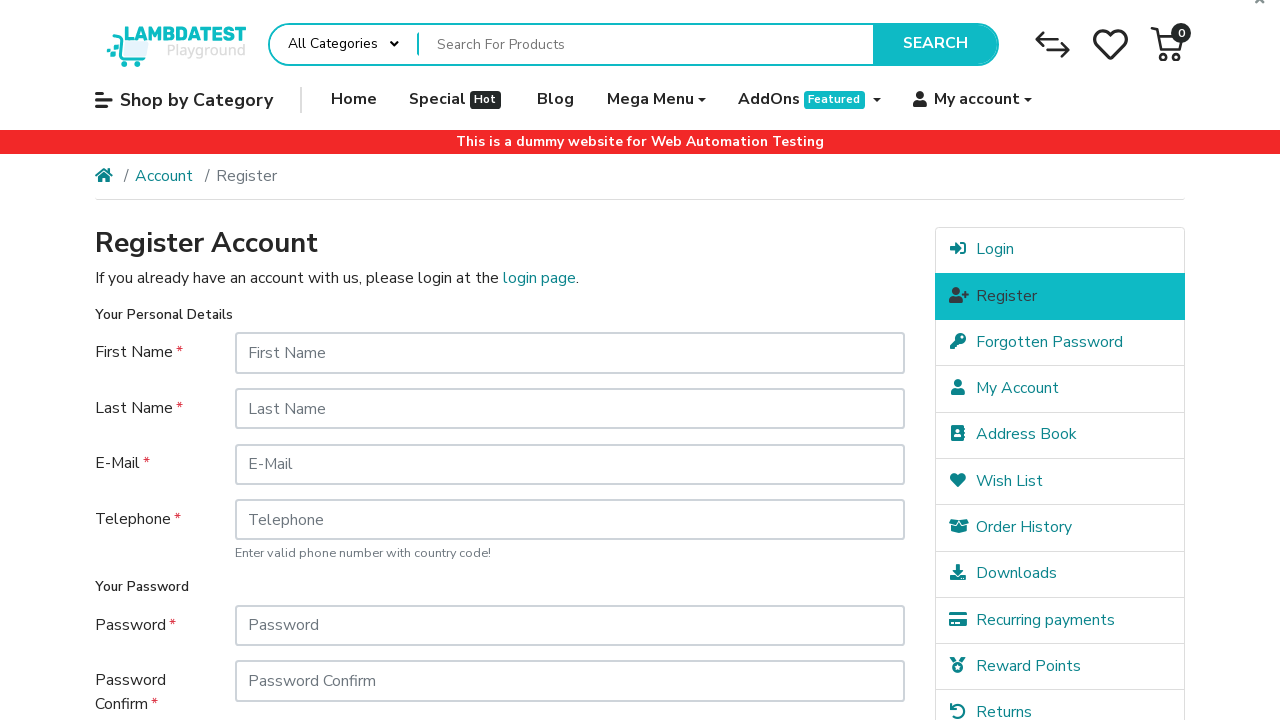

Clicked agree checkbox to accept terms and conditions at (628, 578) on xpath=//label[@for='input-agree']
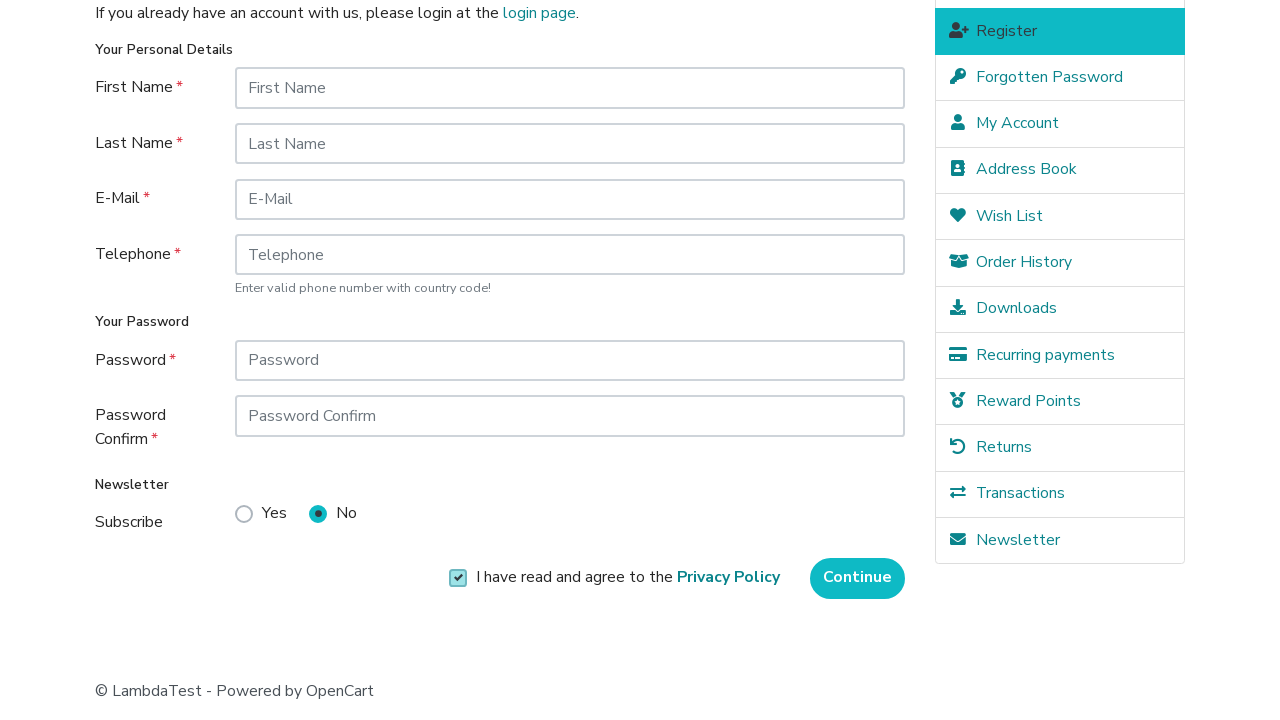

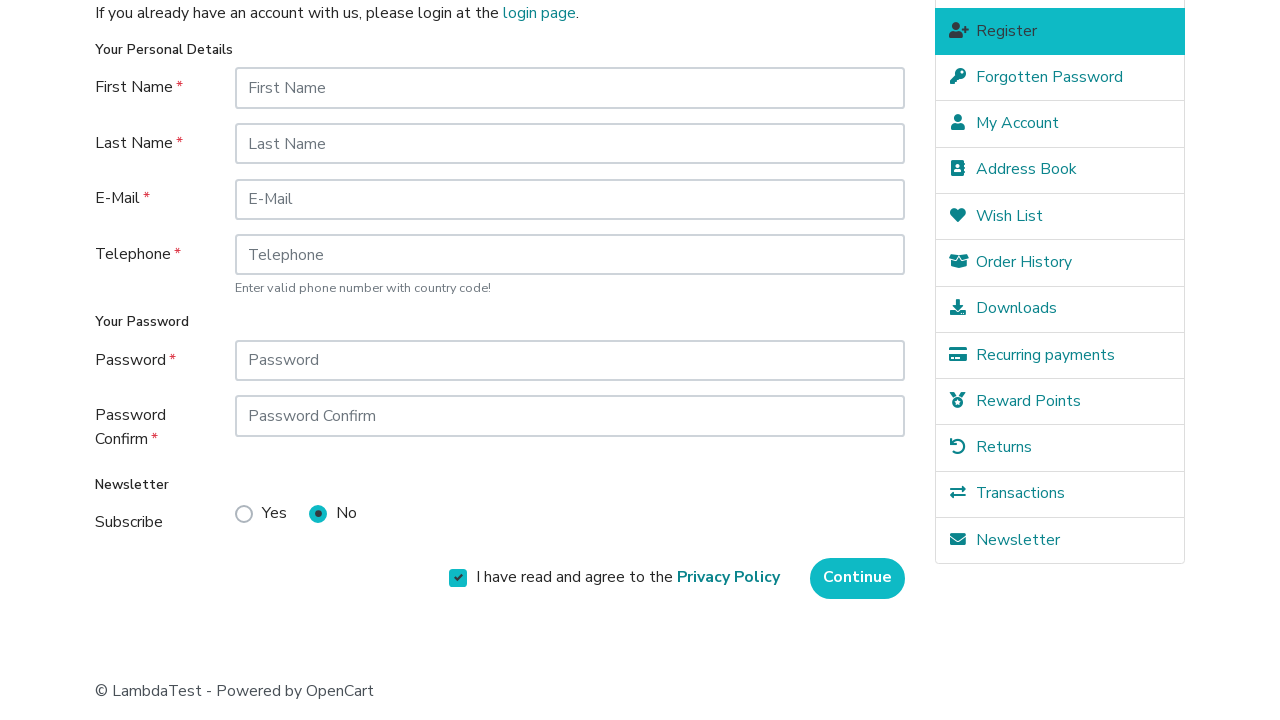